Navigates to NBC Olympics gymnastics event finals page

Starting URL: http://stream.nbcolympics.com/gymnastics-event-finals-mens-floor-womens-vault-mens-pommel-horse-womens-uneven-bars

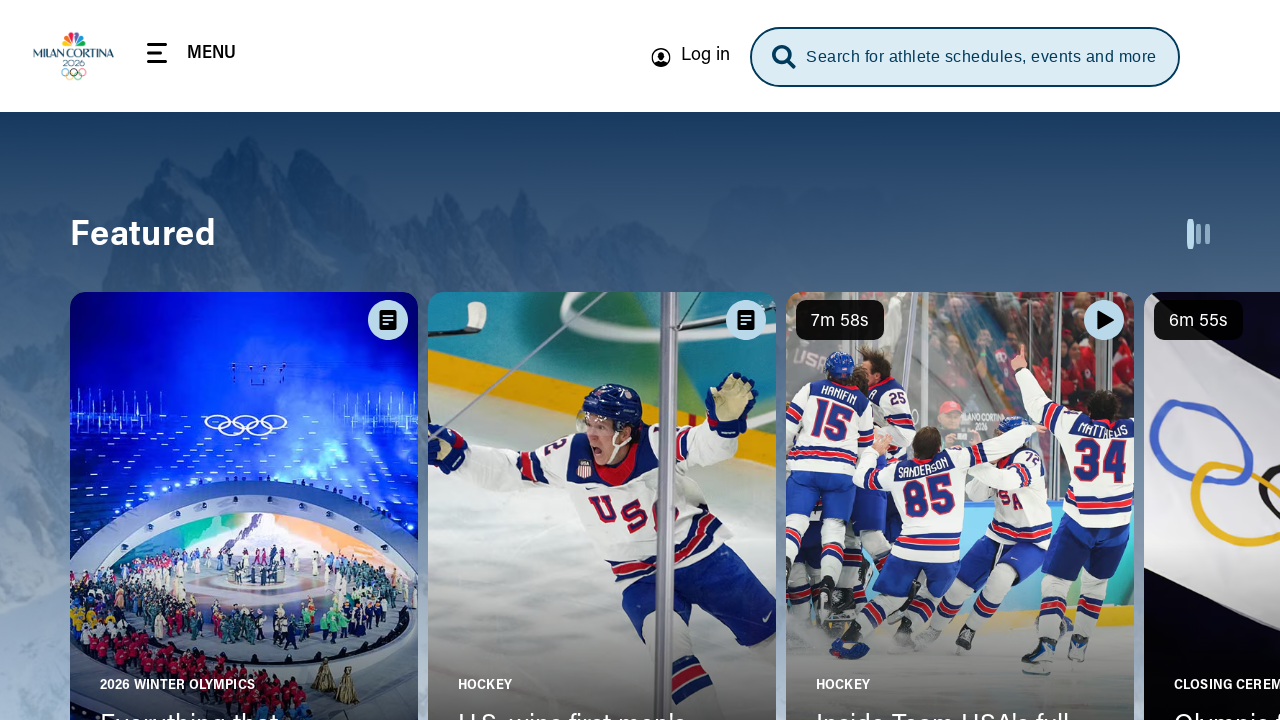

Navigated to NBC Olympics gymnastics event finals page
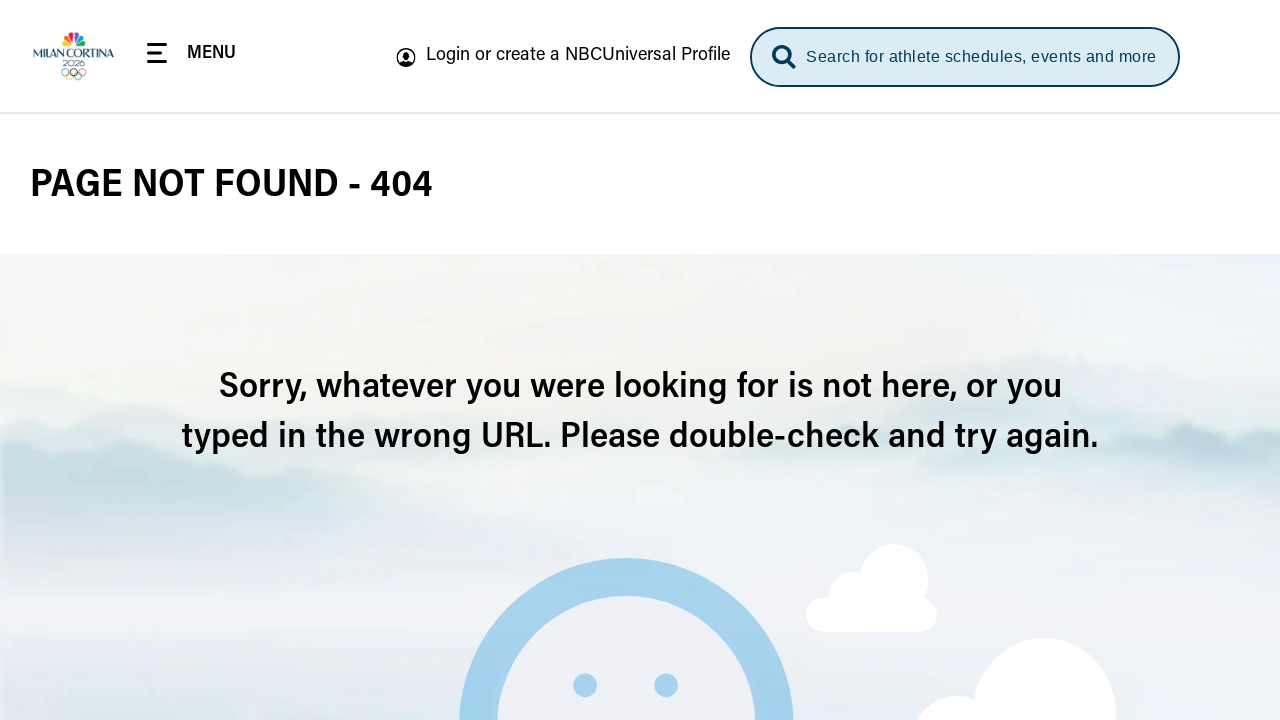

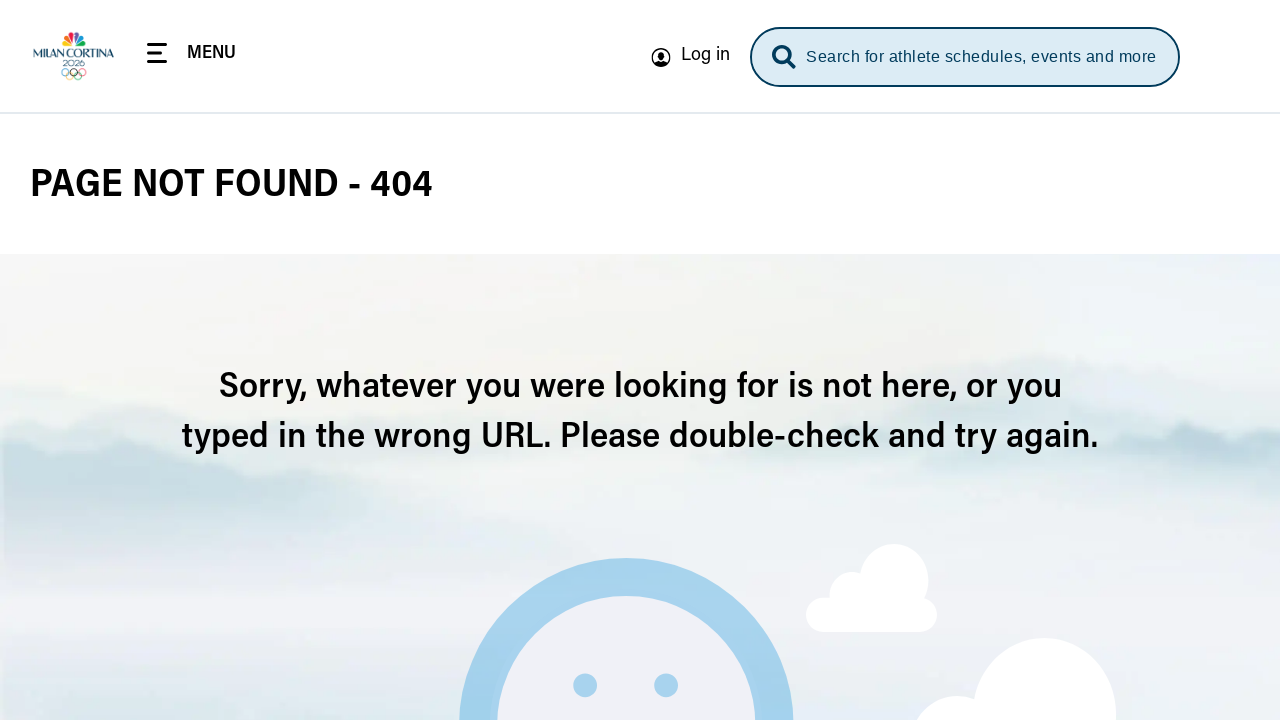